Tests login and logout functionality on the-internet.herokuapp.com demo site using the provided test credentials

Starting URL: https://the-internet.herokuapp.com/login

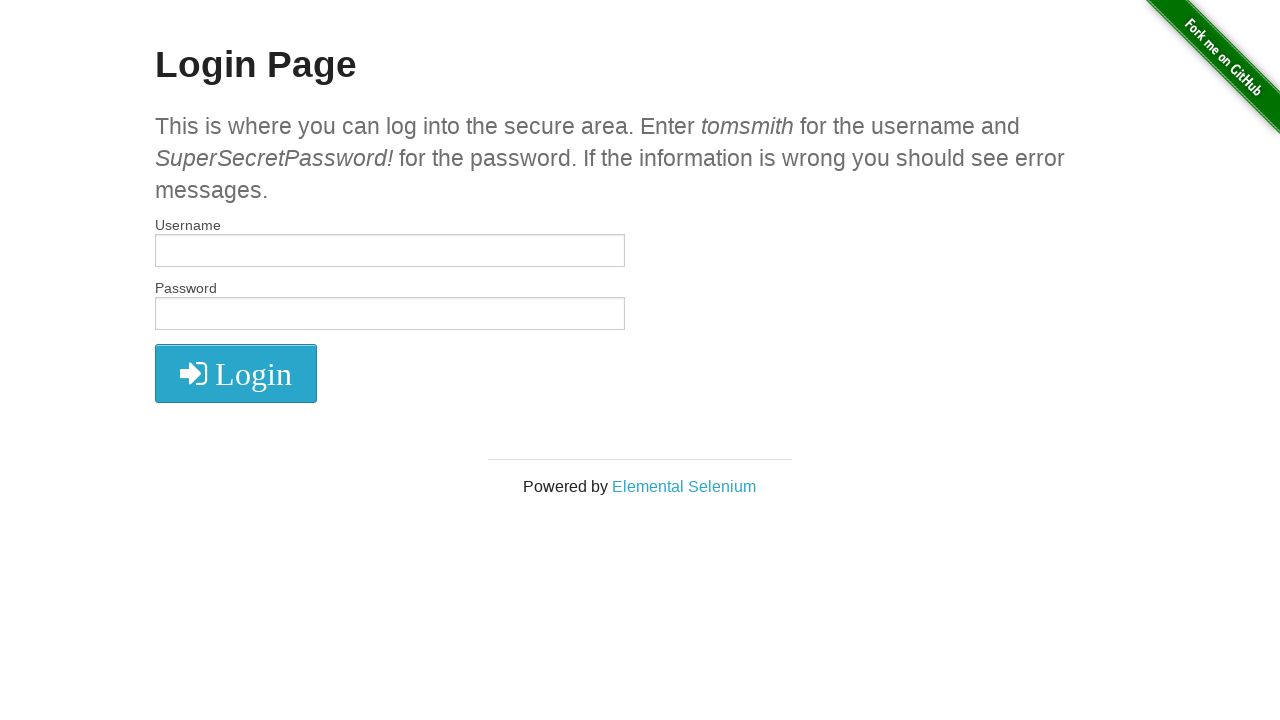

Filled username field with 'tomsmith' on #username
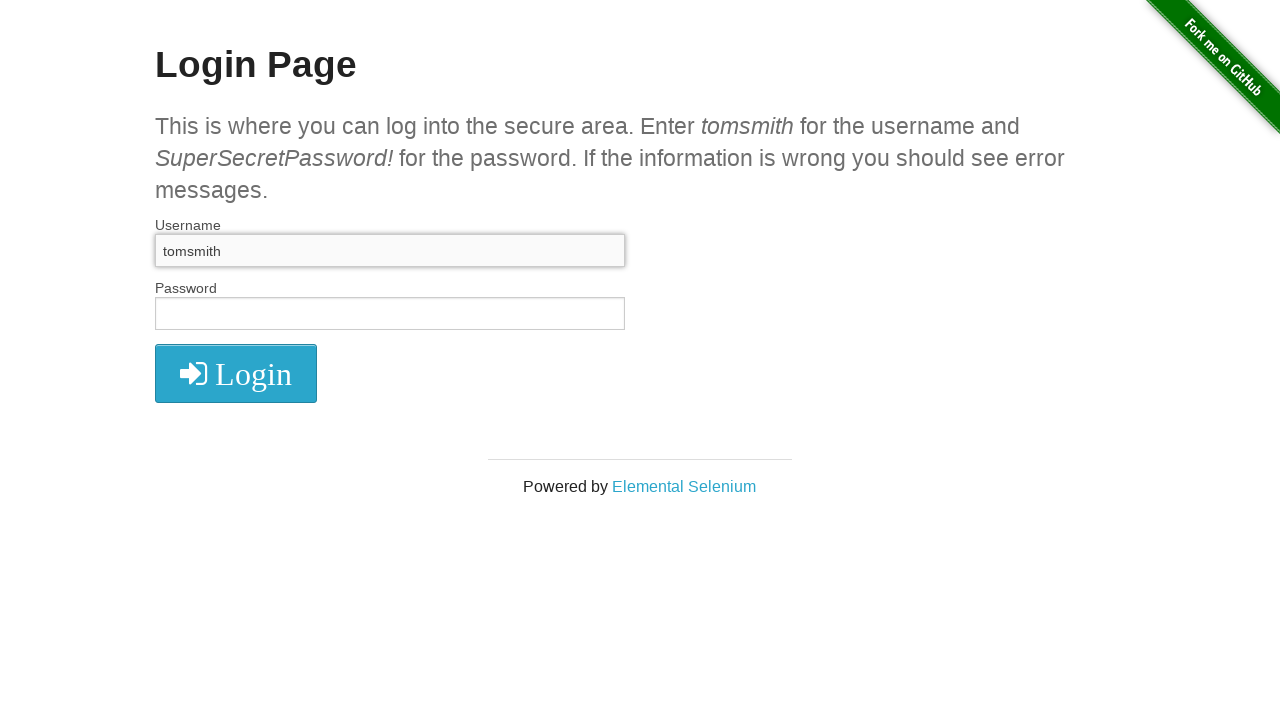

Filled password field with 'SuperSecretPassword!' on #password
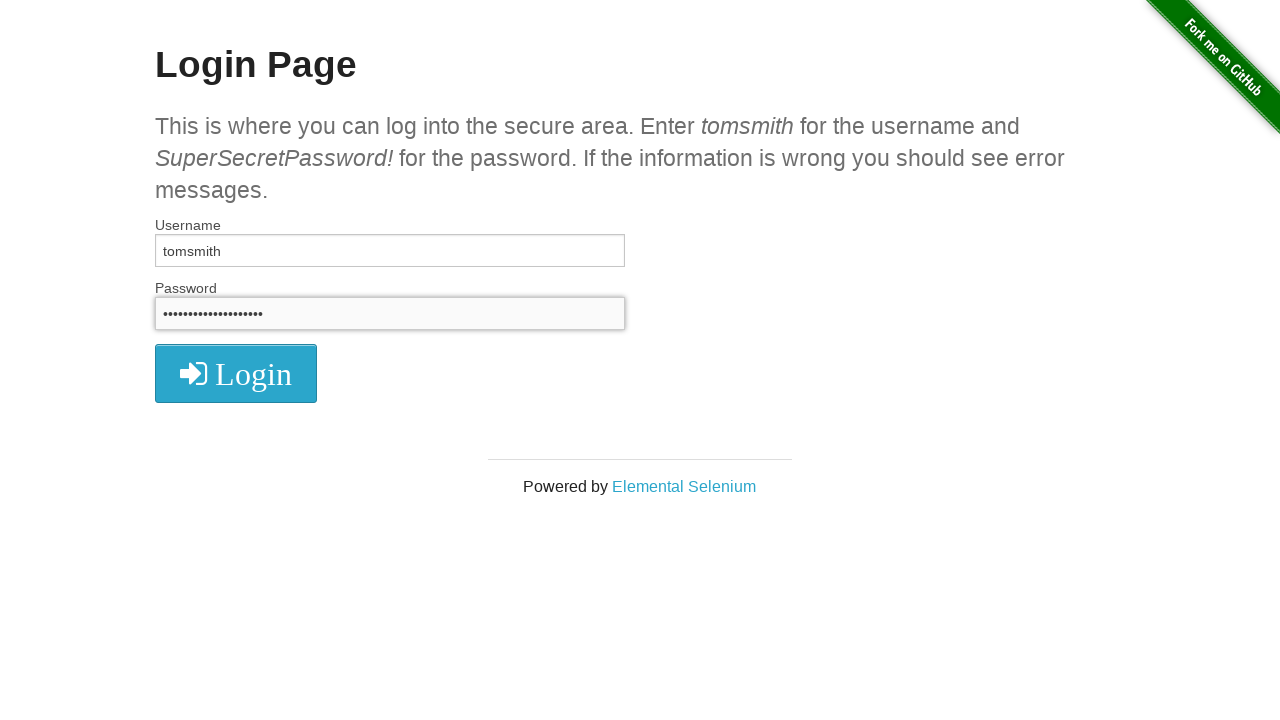

Clicked login button at (236, 373) on button
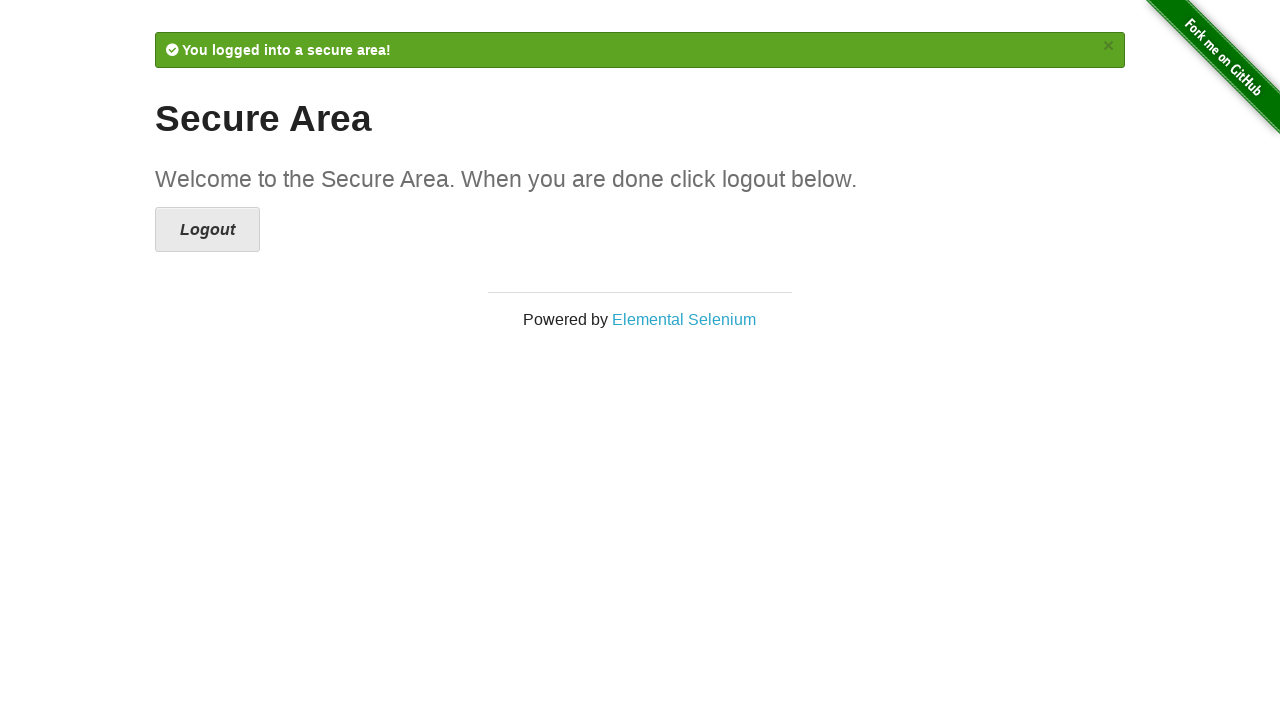

Clicked logout link at (208, 230) on a.button.secondary.radius
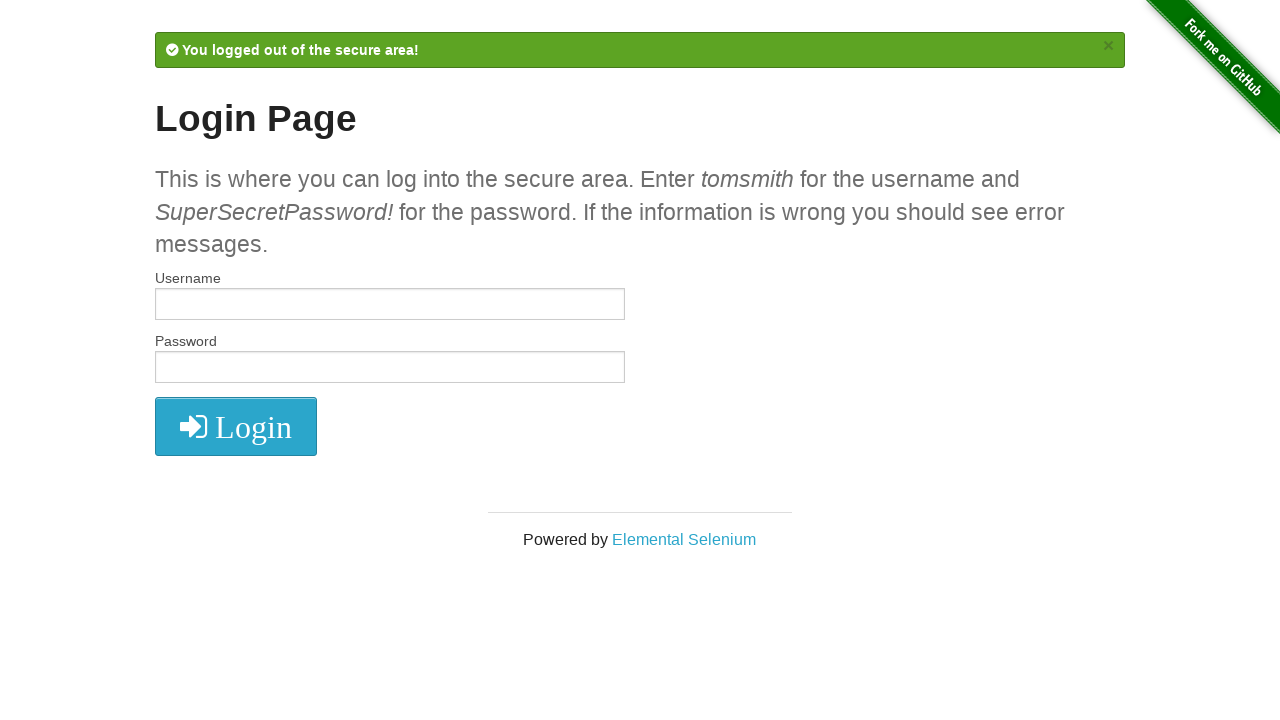

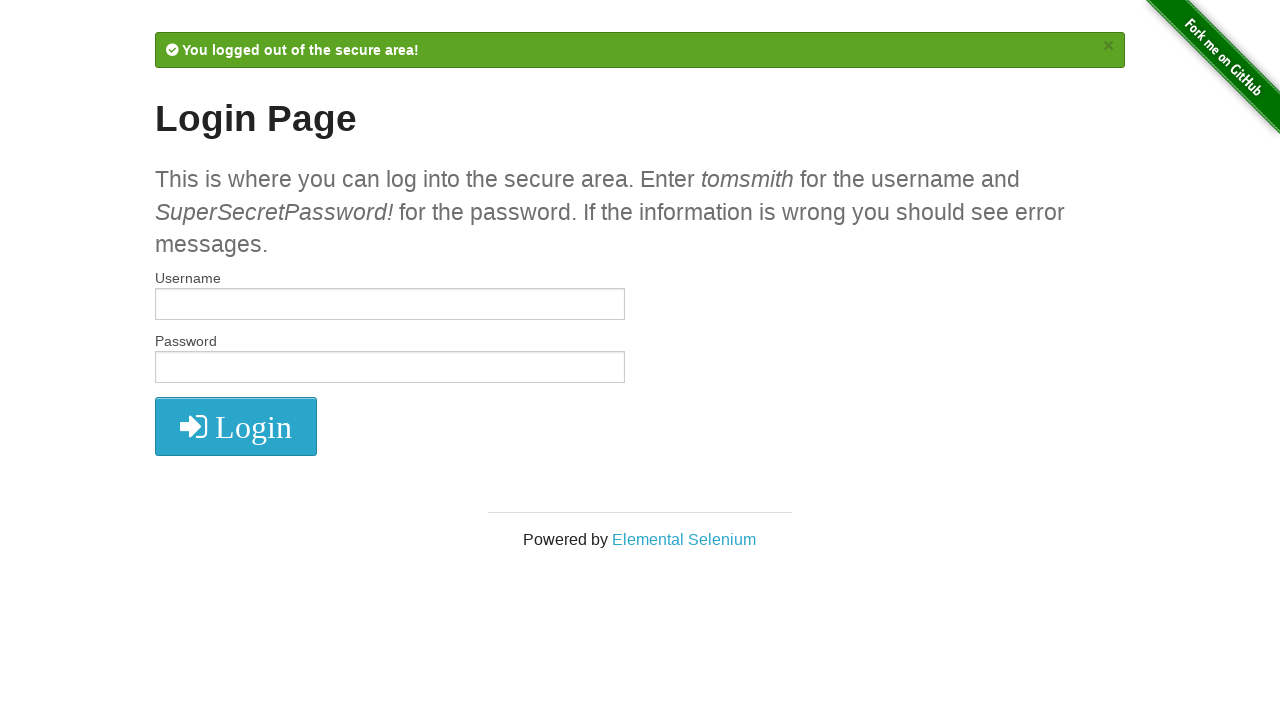